Tests browser window management by setting fullscreen mode, repositioning the window, and resizing it to specific dimensions

Starting URL: https://www.fatiholcay.com

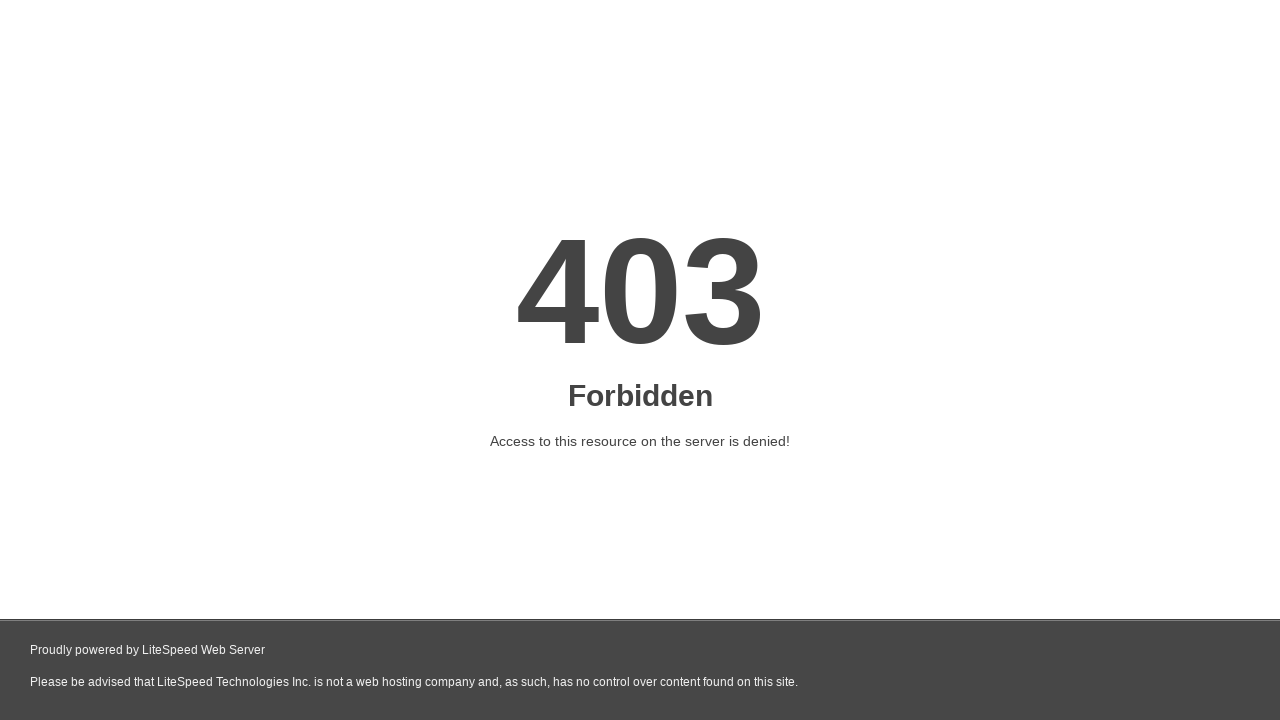

Set viewport to 1920x1080 (fullscreen mode)
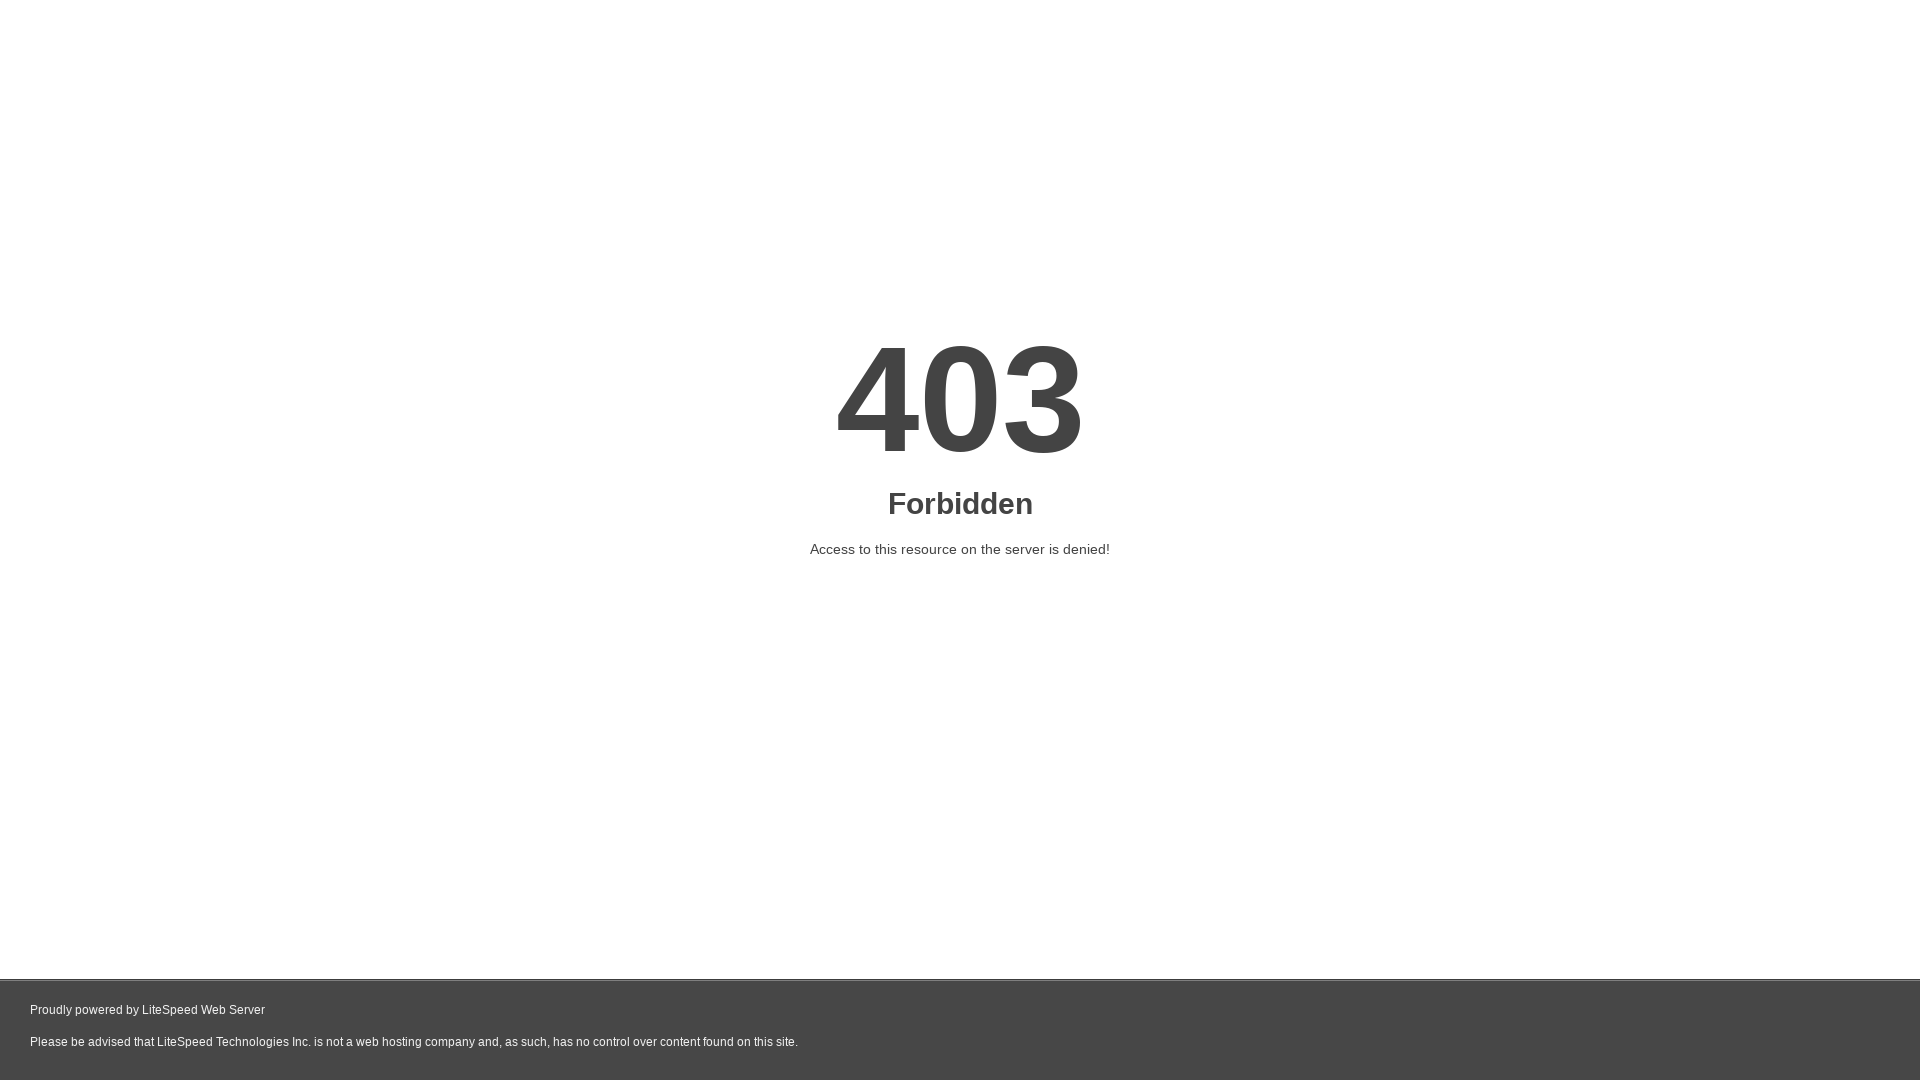

Resized viewport to 500x500
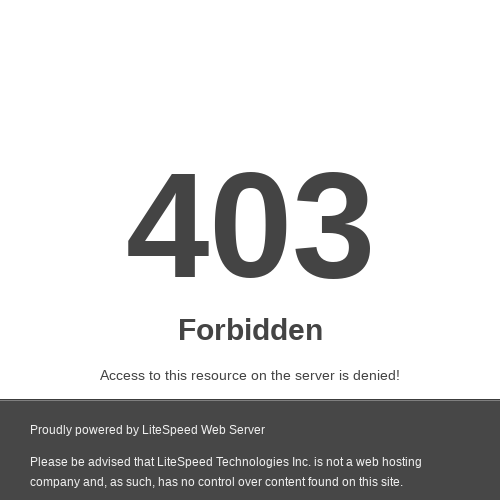

Page fully loaded
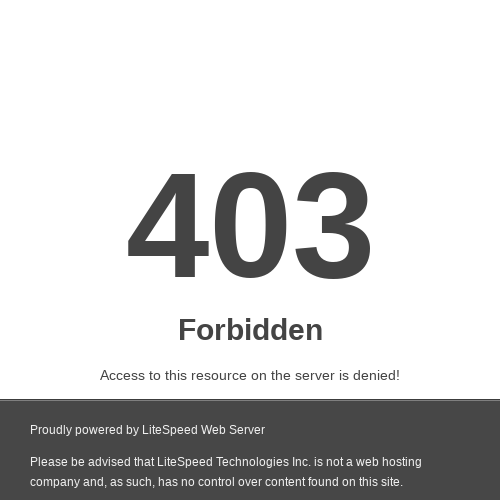

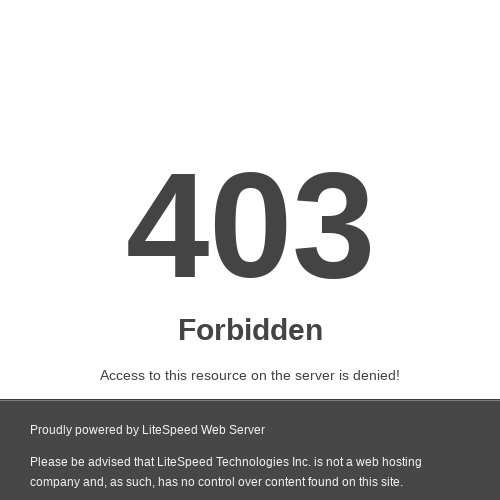